Navigates to the DemoQA login page and verifies the page loads by checking the page title exists.

Starting URL: https://demoqa.com/login

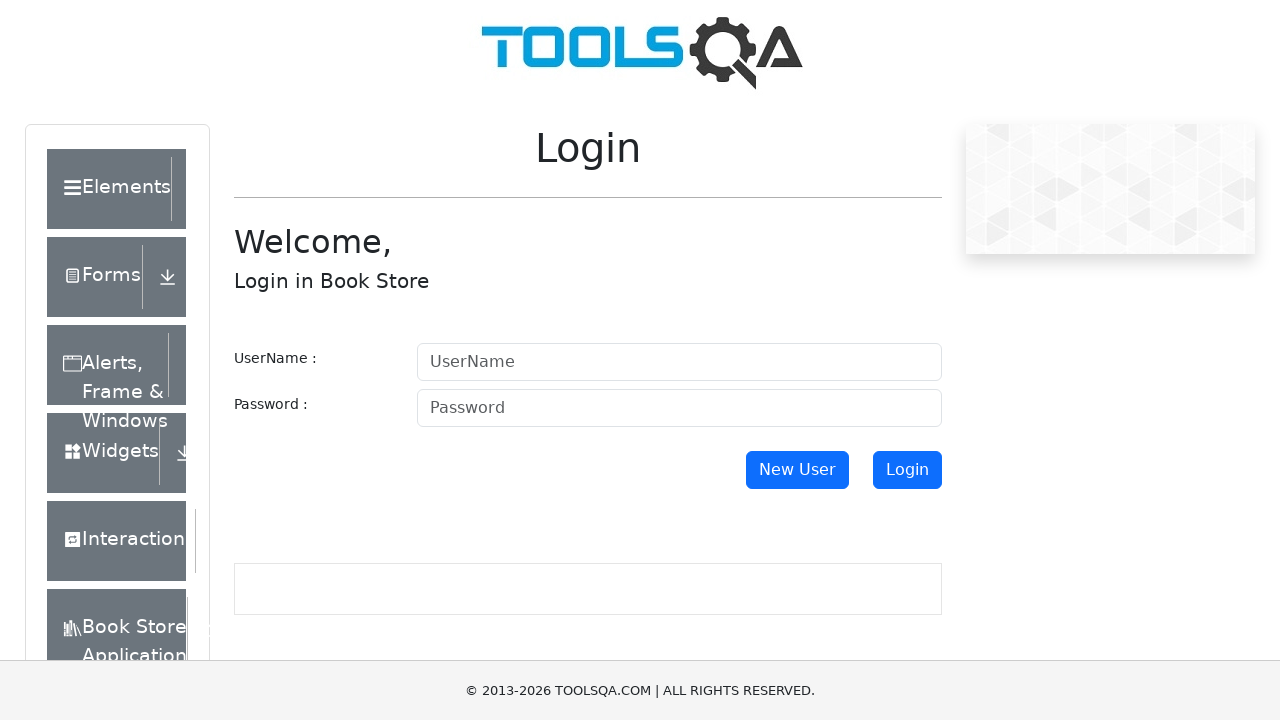

Navigated to DemoQA login page
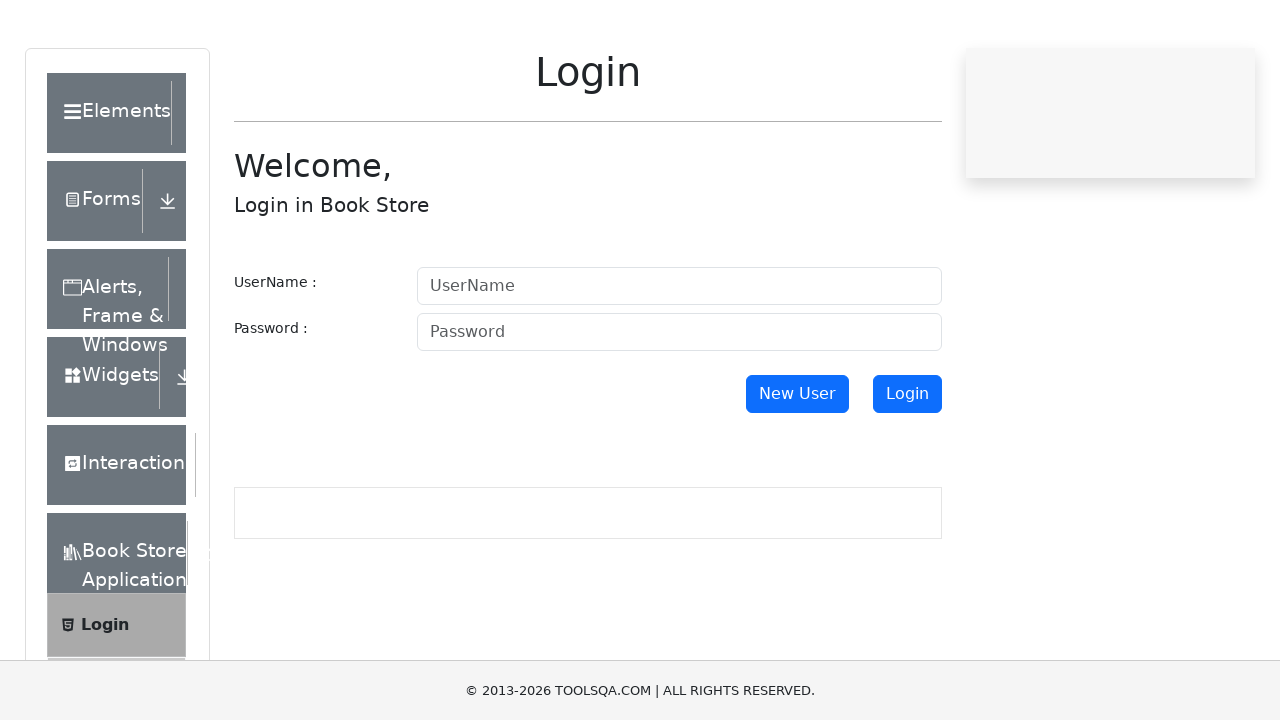

Page loaded (domcontentloaded state reached)
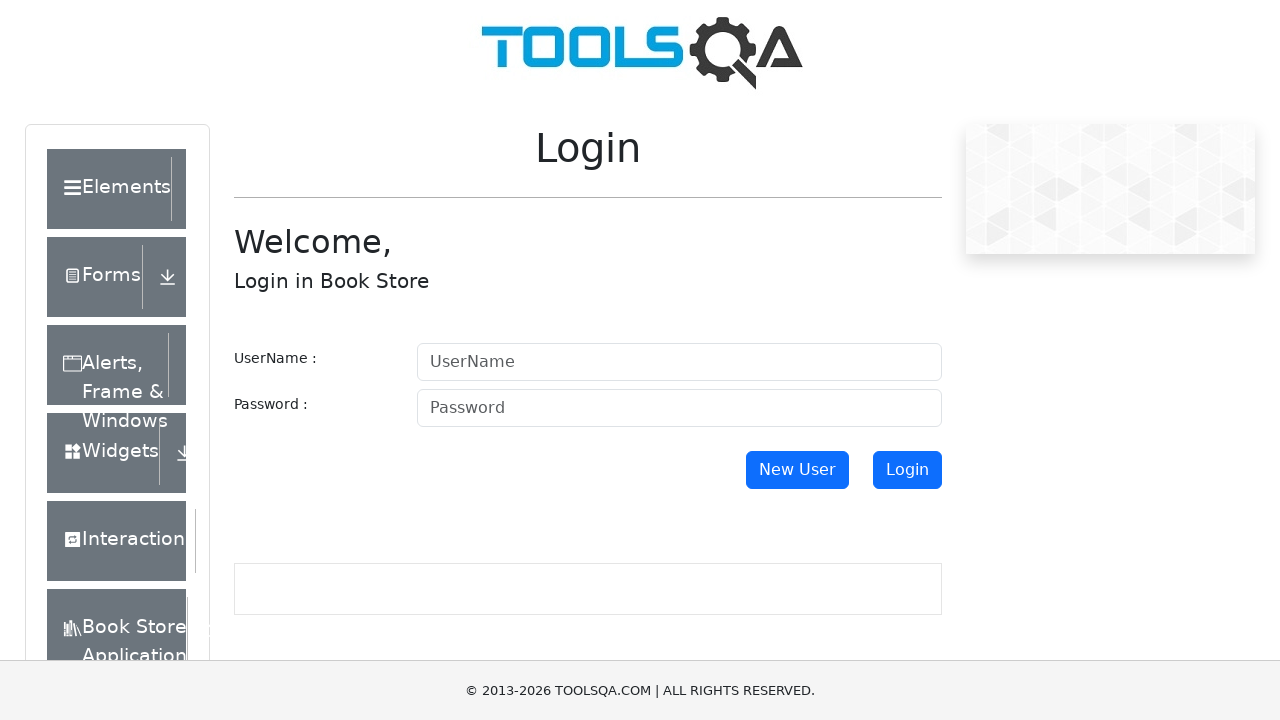

Retrieved page title: 'demosite'
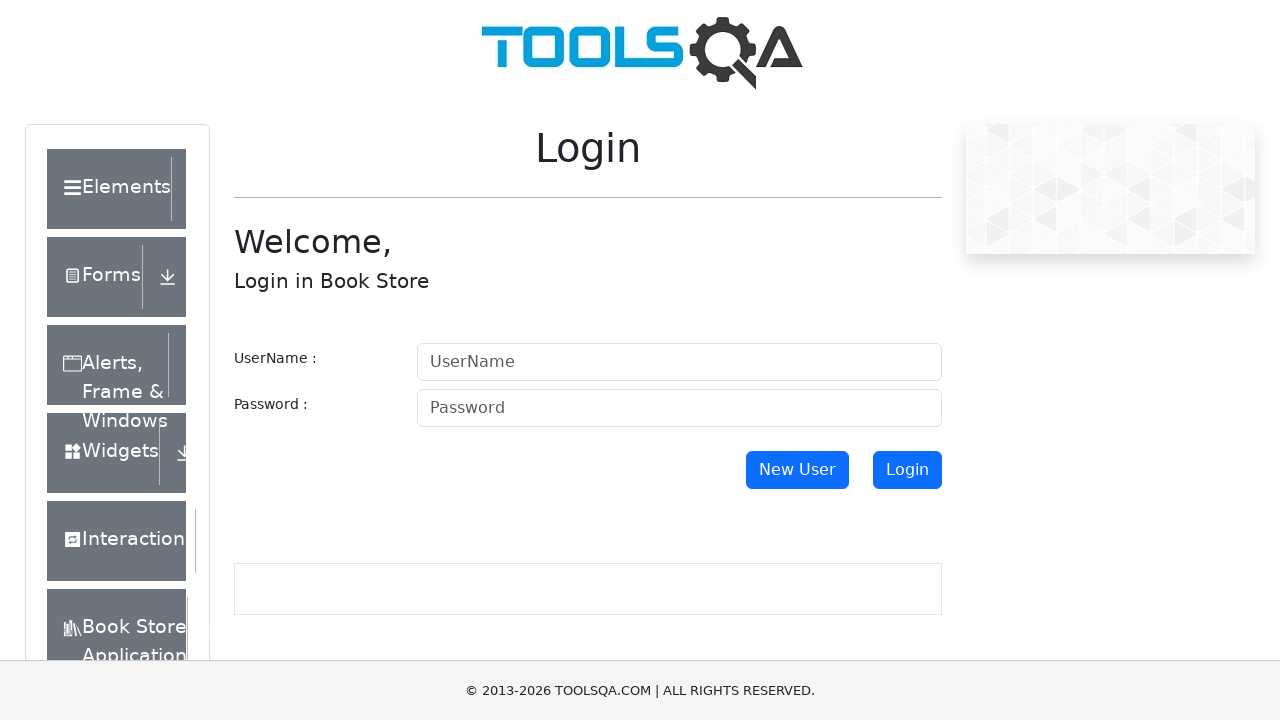

Verified page title is not empty
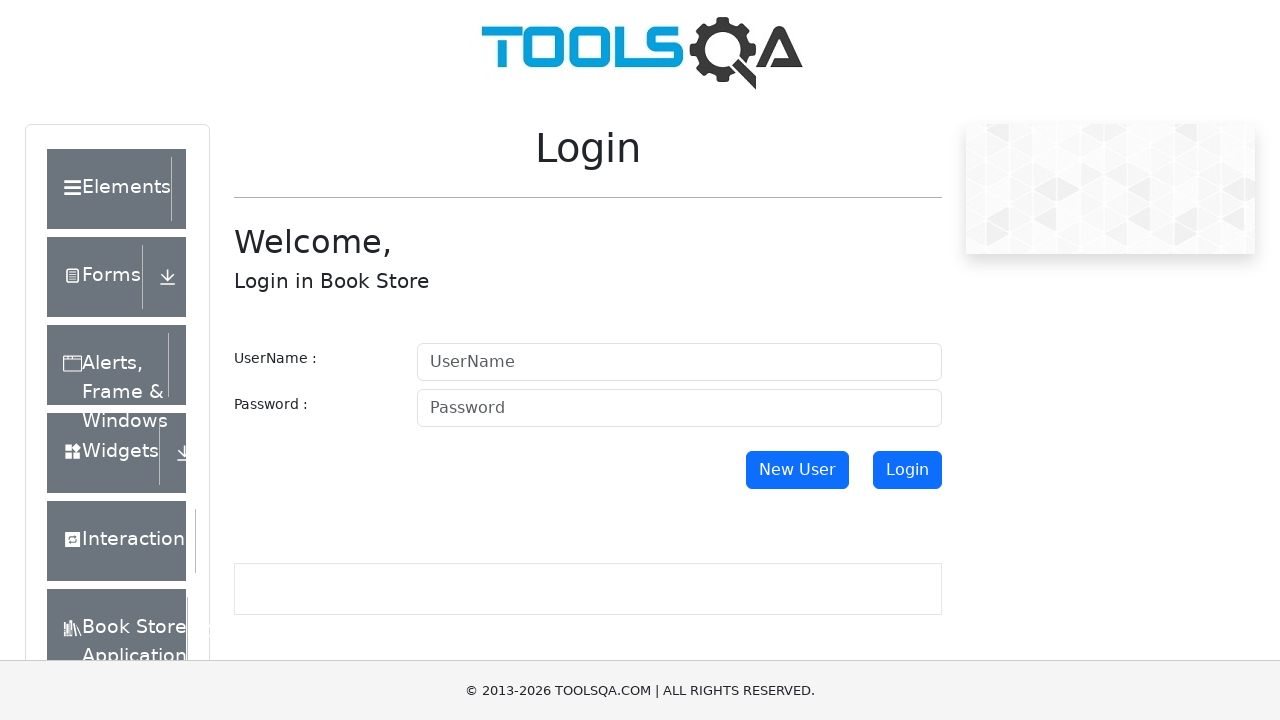

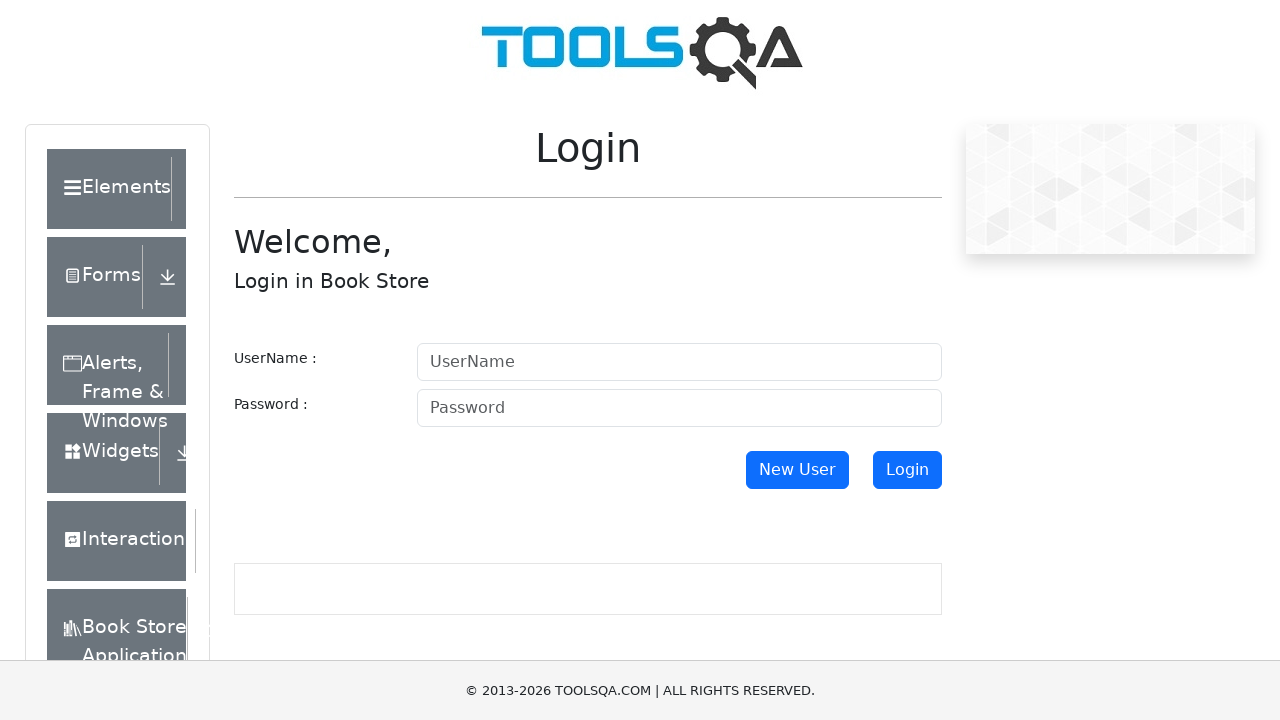